Tests navigation to vehicle fleet page by clicking the vehicle fleet link

Starting URL: https://viaporttrans.com/

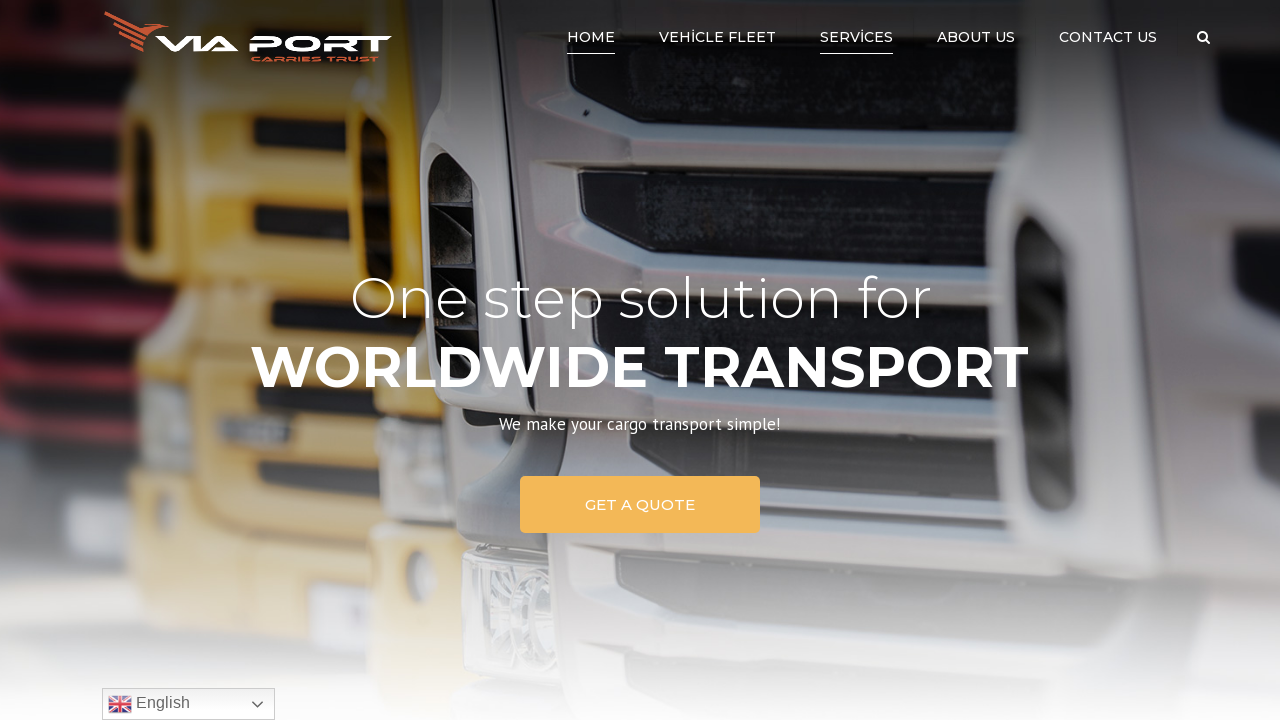

Hovered over Vehicle Fleet link in navigation bar at (718, 37) on text=Vehicle Fleet
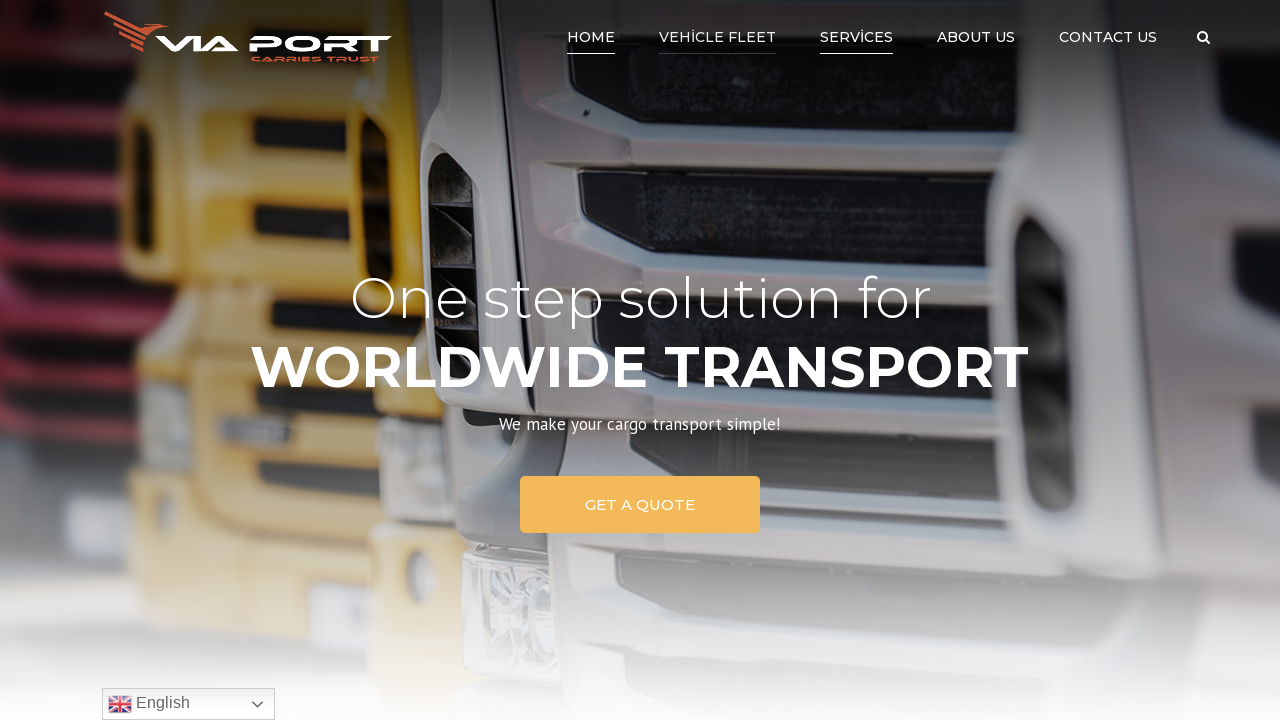

Clicked Vehicle Fleet link to navigate to vehicle fleet page at (718, 37) on text=Vehicle Fleet
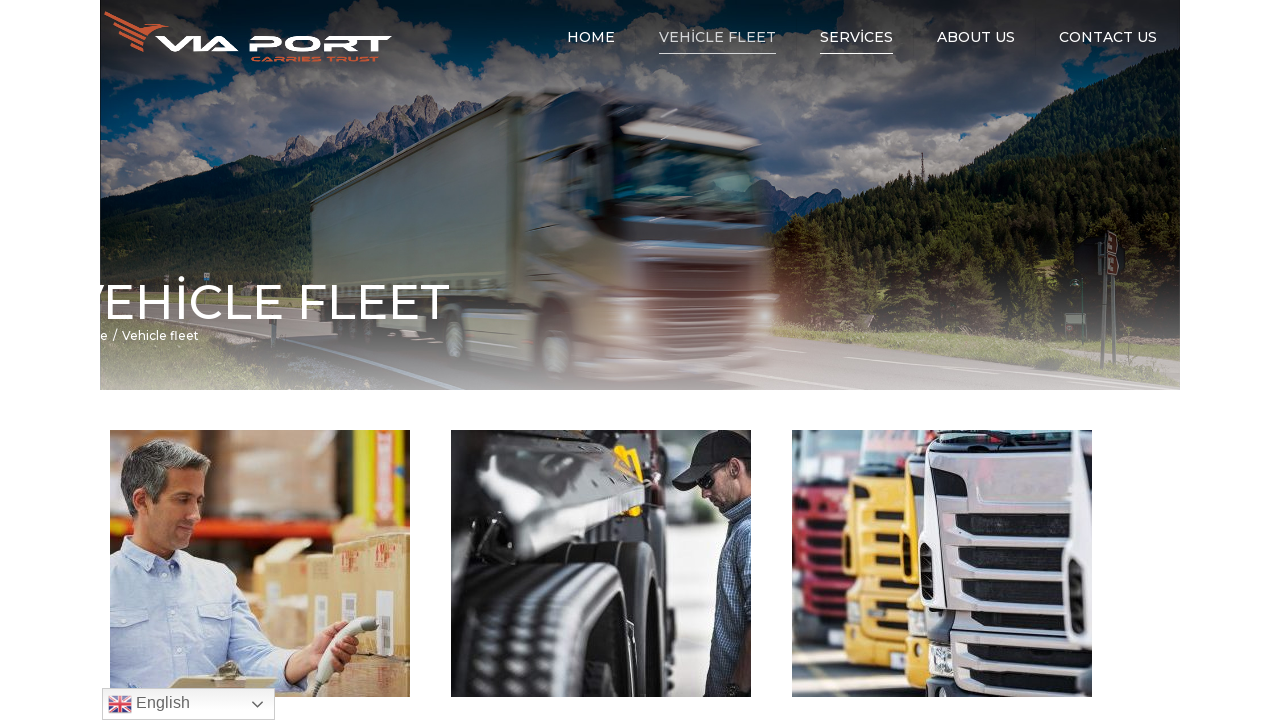

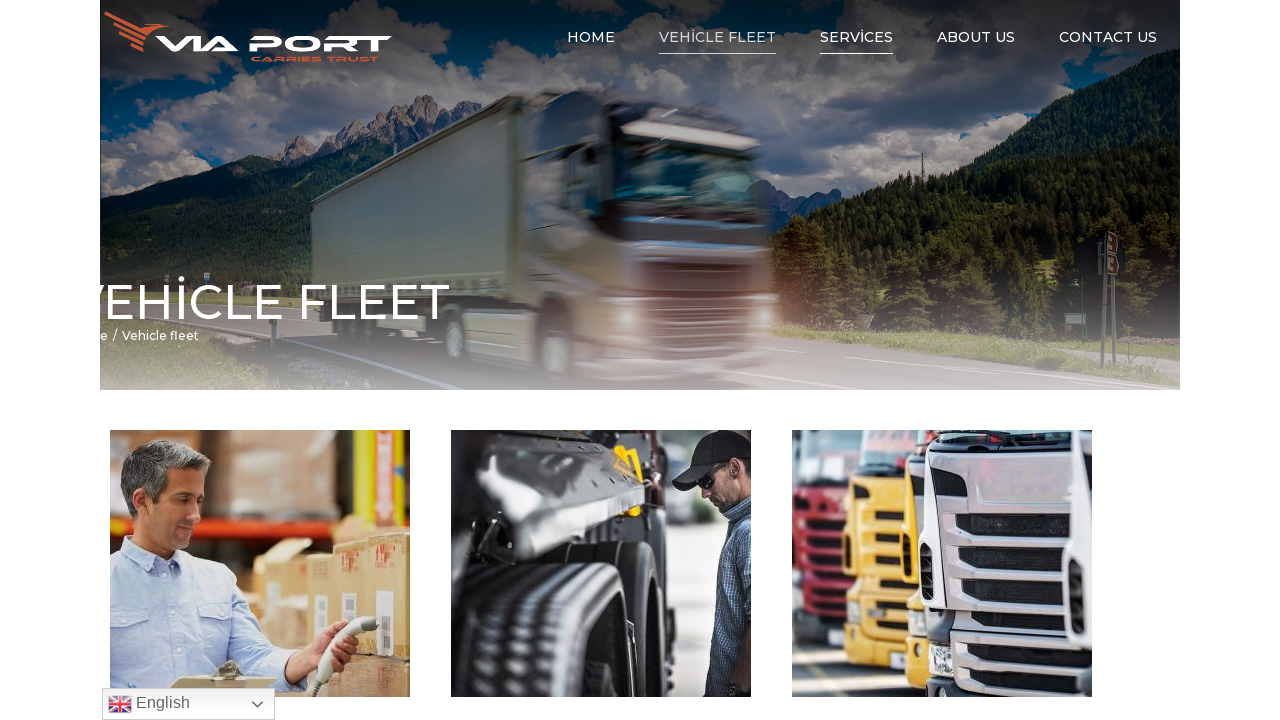